Navigates to Microsoft Fabric Data Stories Gallery, opens a Power BI visualization, and clicks the share button to access sharing options

Starting URL: https://community.fabric.microsoft.com/t5/Data-Stories-Gallery/bd-p/DataStoriesGallery

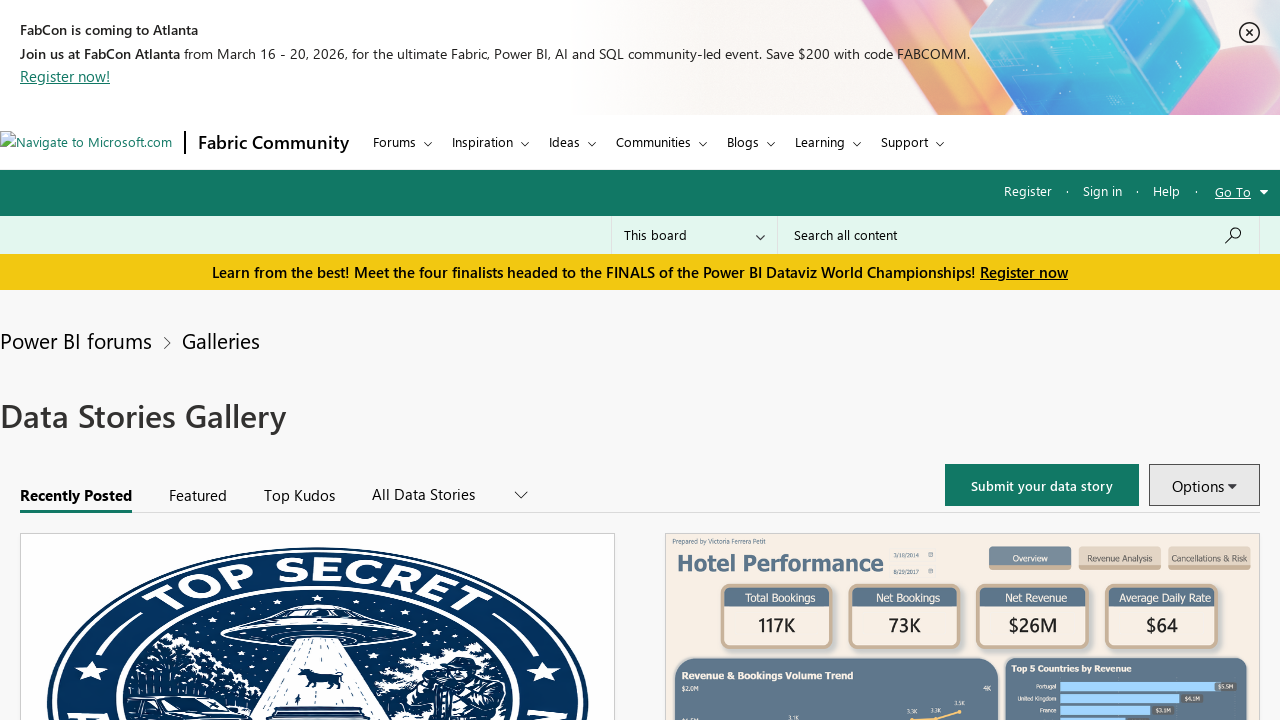

Waited for first video/visualization thumbnail to load
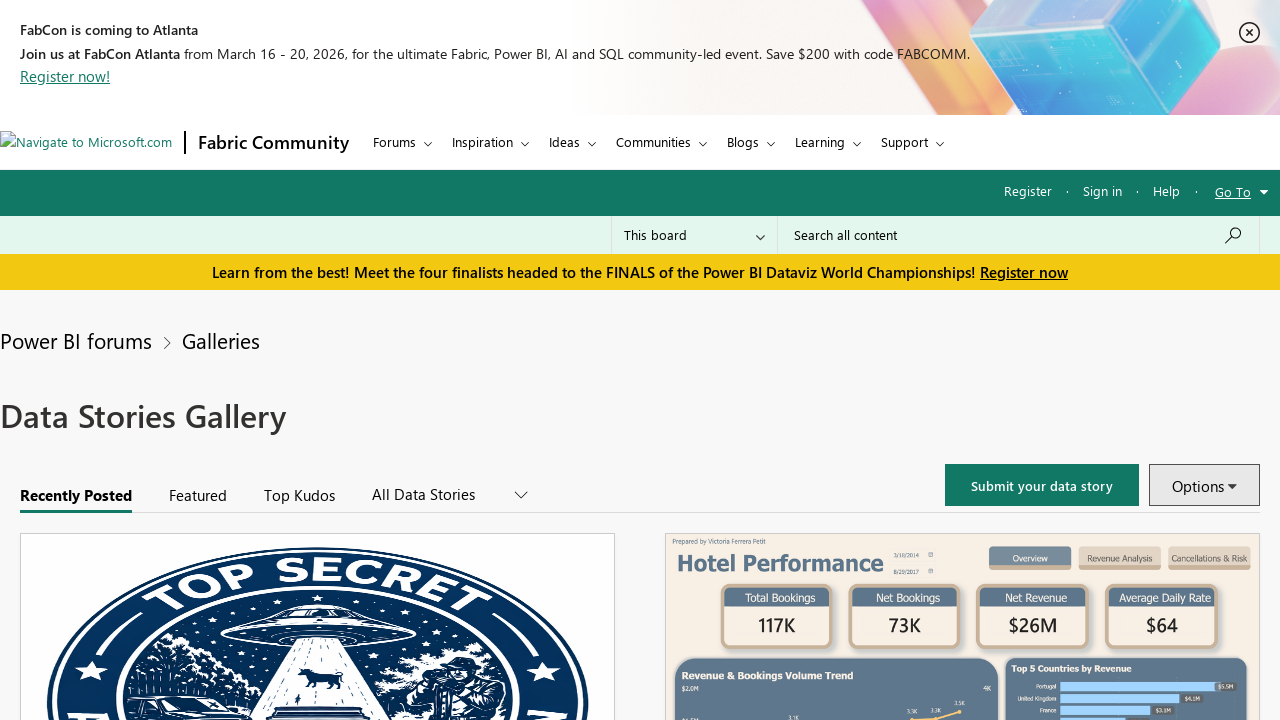

Clicked on the first video/visualization thumbnail at (318, 551) on img[alt="View Video"]
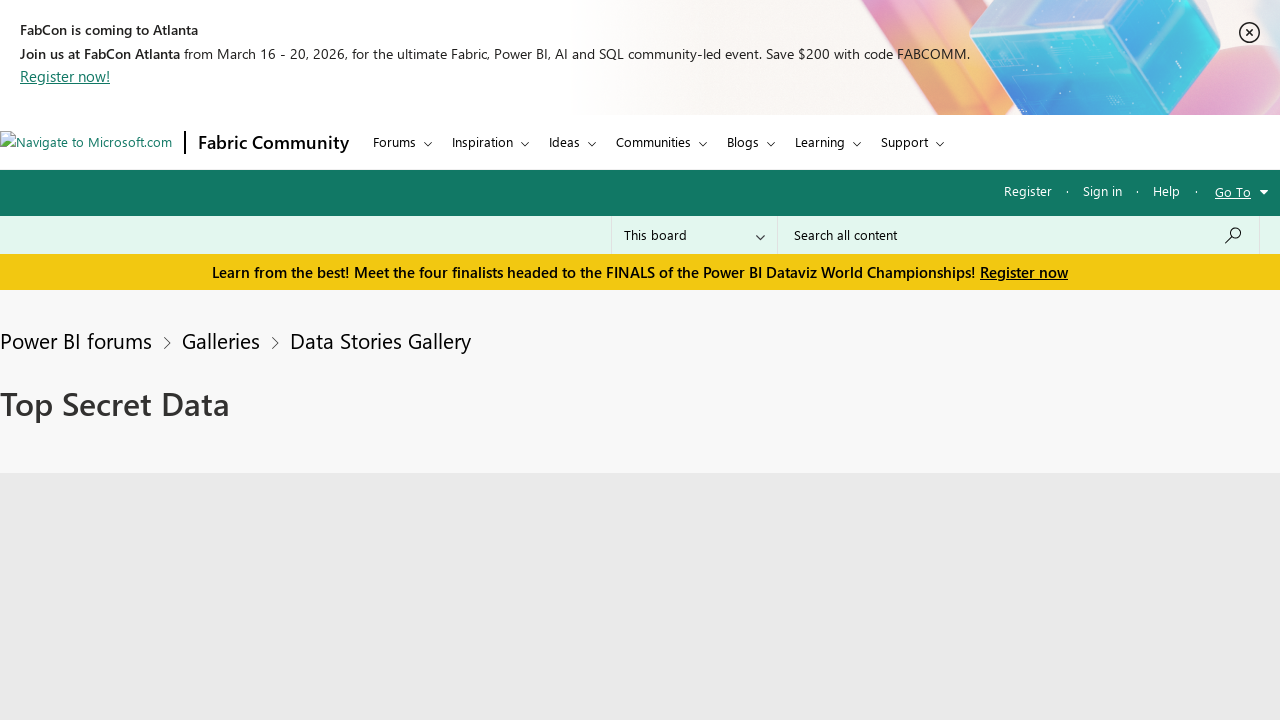

Waited for Power BI iframe to load
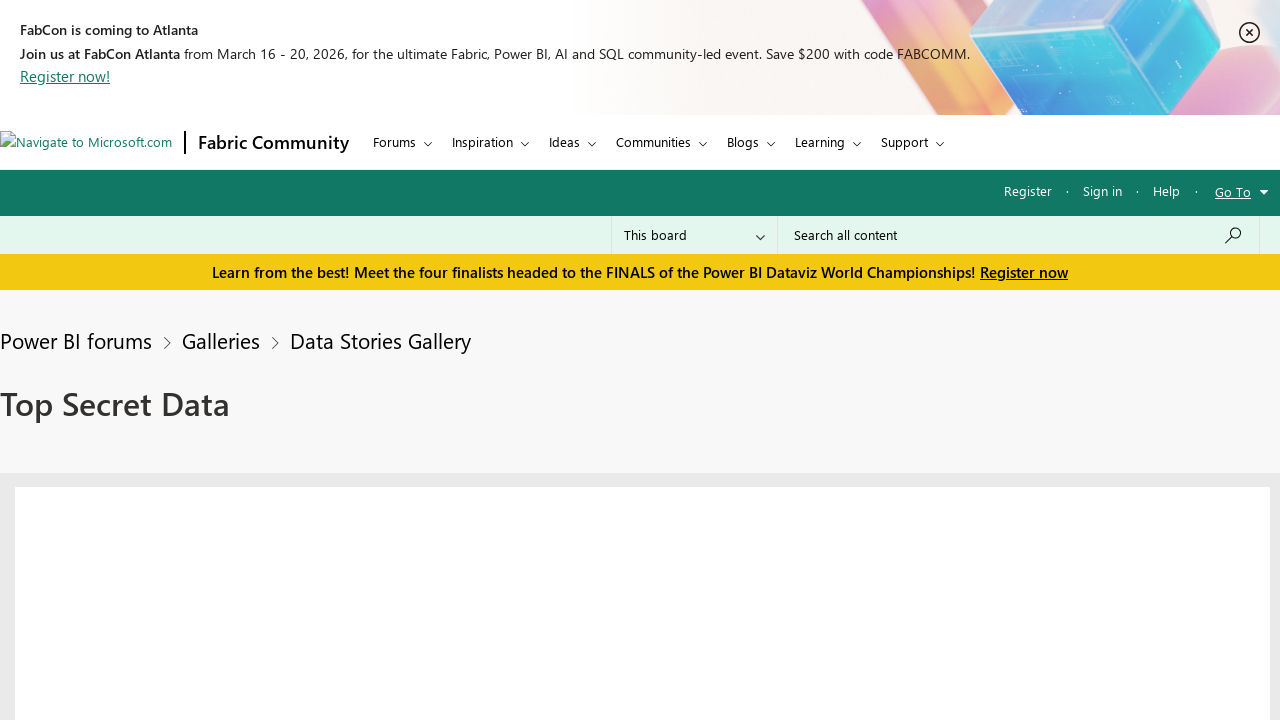

Located Power BI iframe
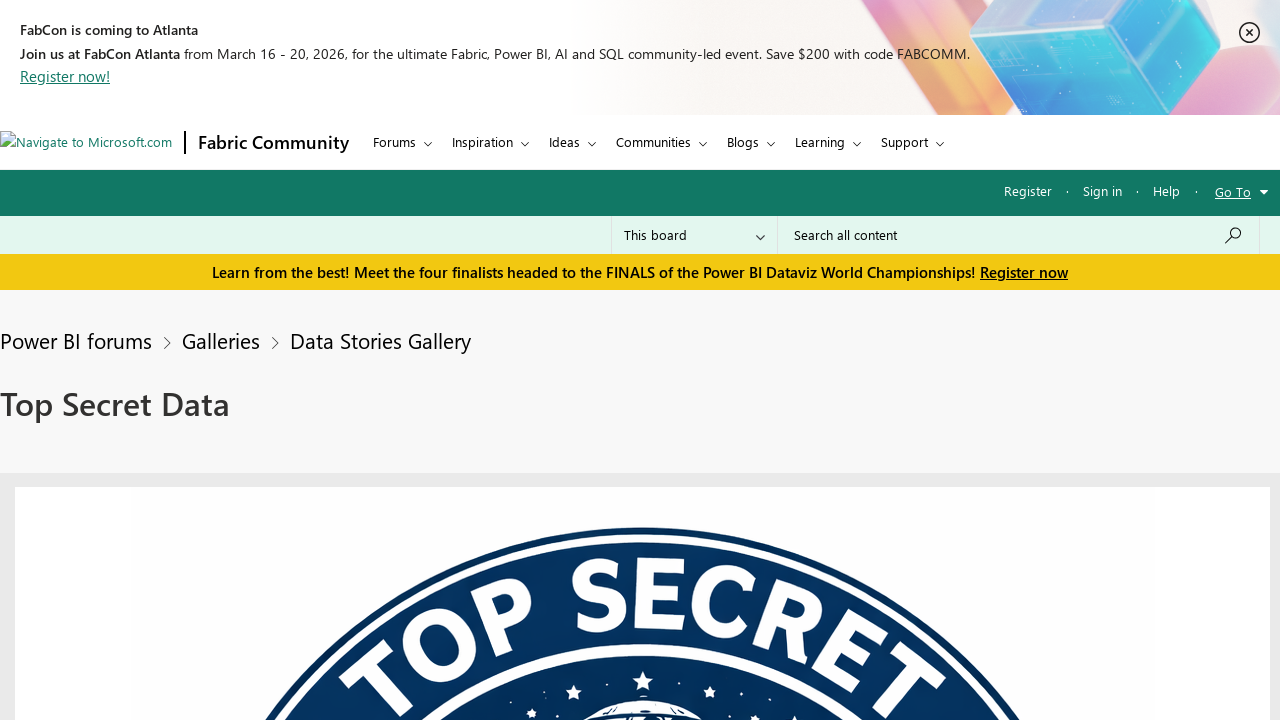

Waited for share button to be available
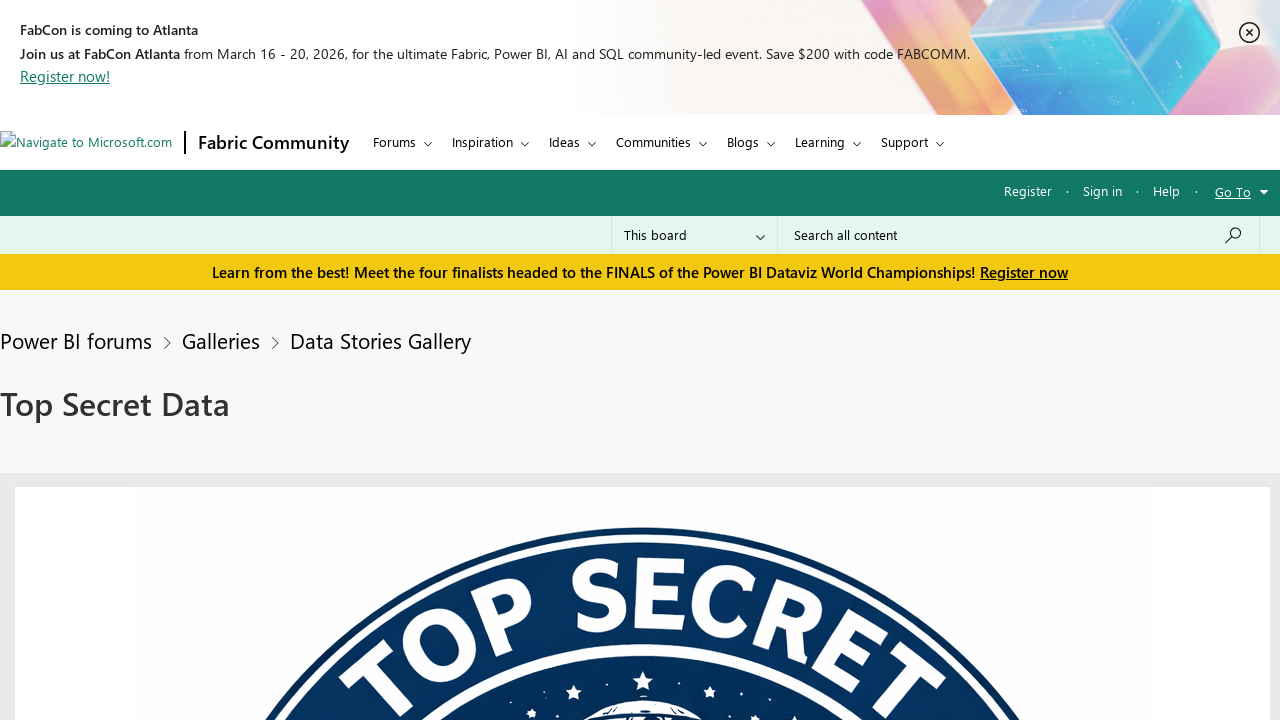

Clicked the share button to access sharing options at (1210, 712) on iframe[src*="app.fabric.microsoft.com/view"] >> internal:control=enter-frame >> 
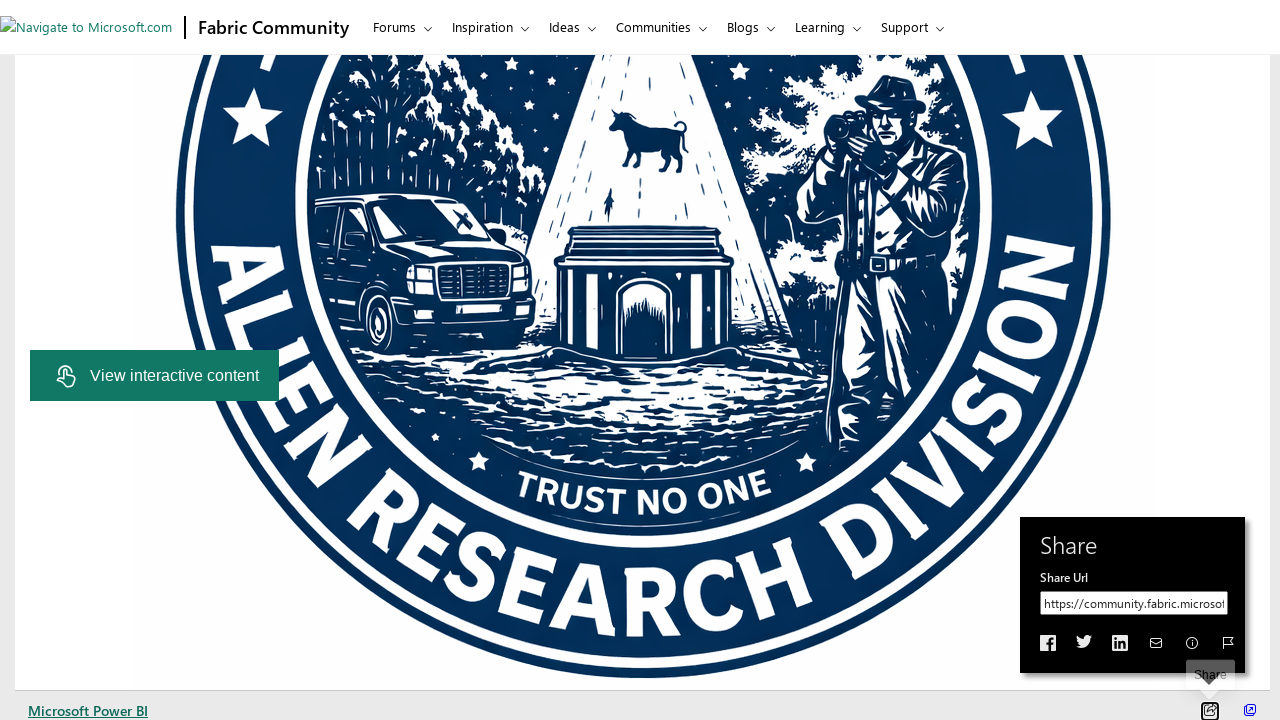

Located share URL input field
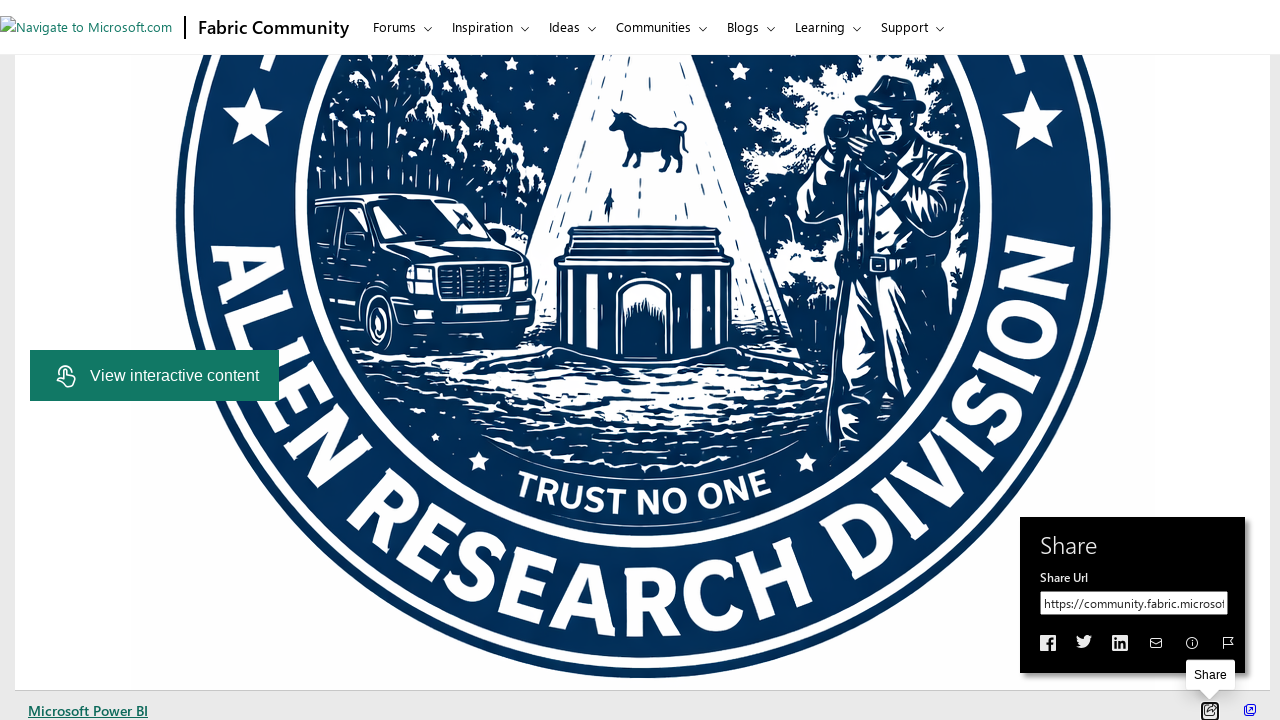

Retrieved share URL from input field
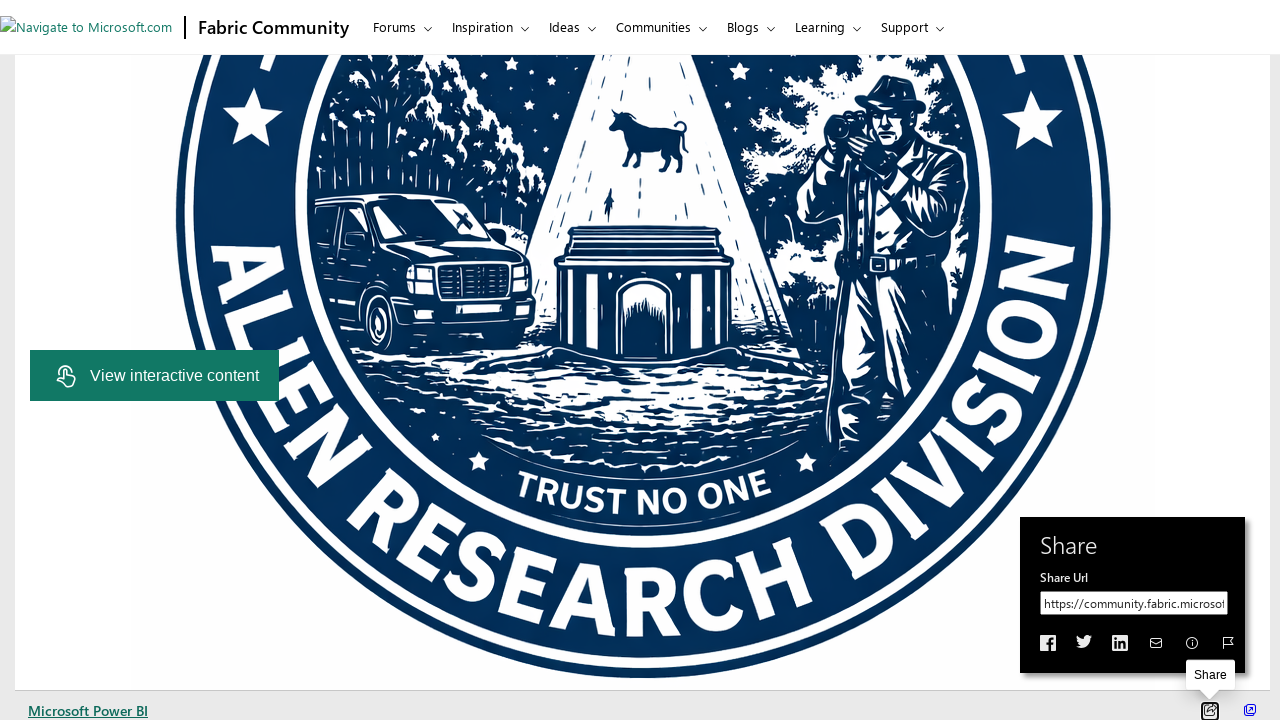

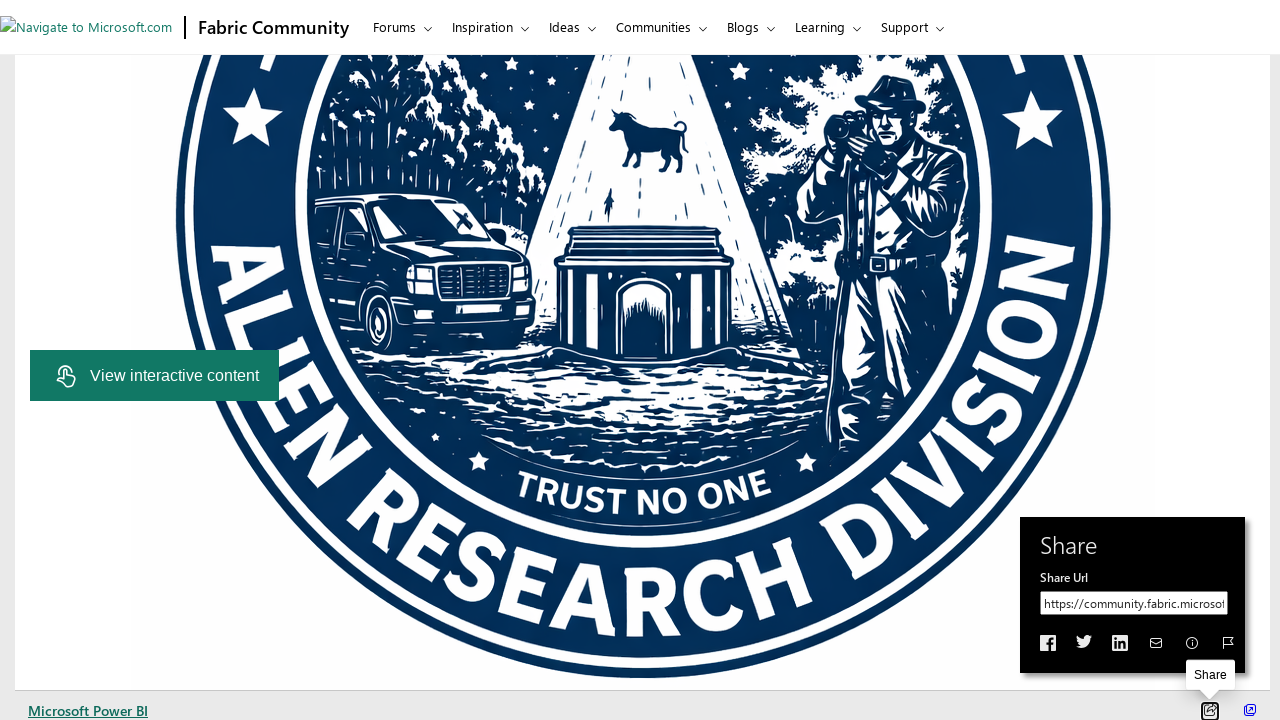